Tests the price sorting filter by selecting "lowest price" option and verifies products are sorted correctly

Starting URL: https://bstackdemo.com/

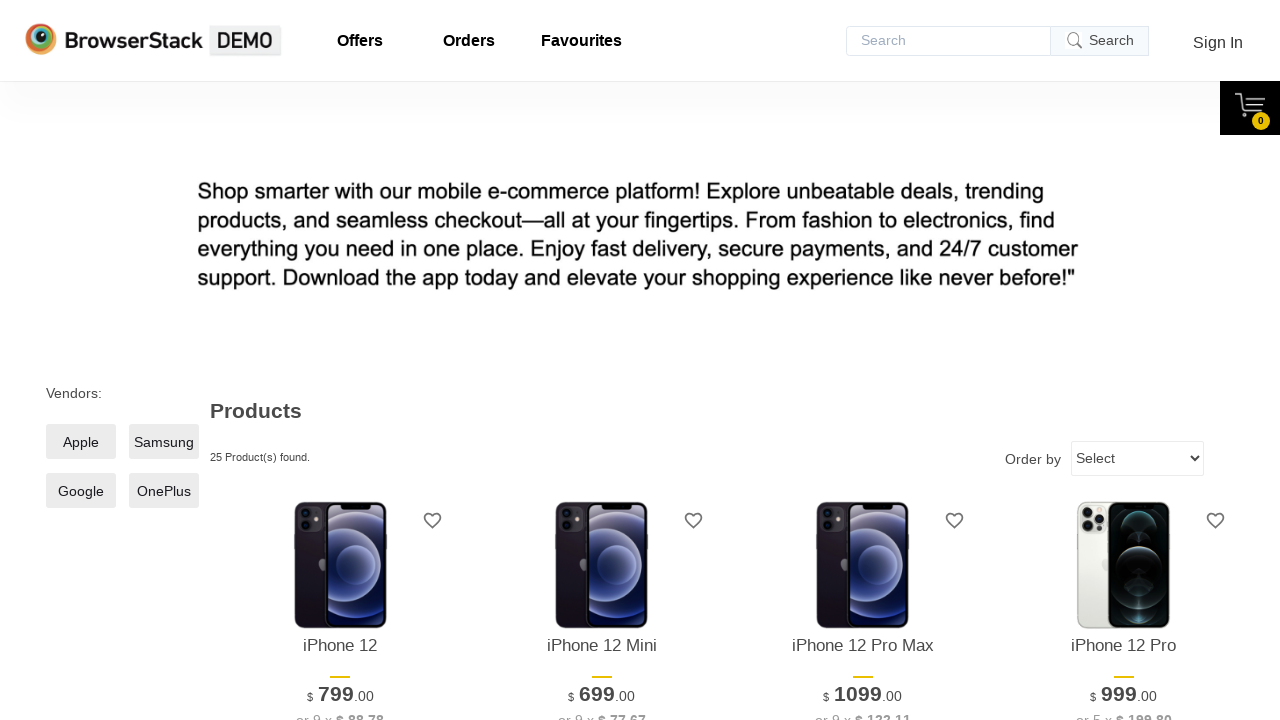

Selected 'lowest price' option from price sorting dropdown on select
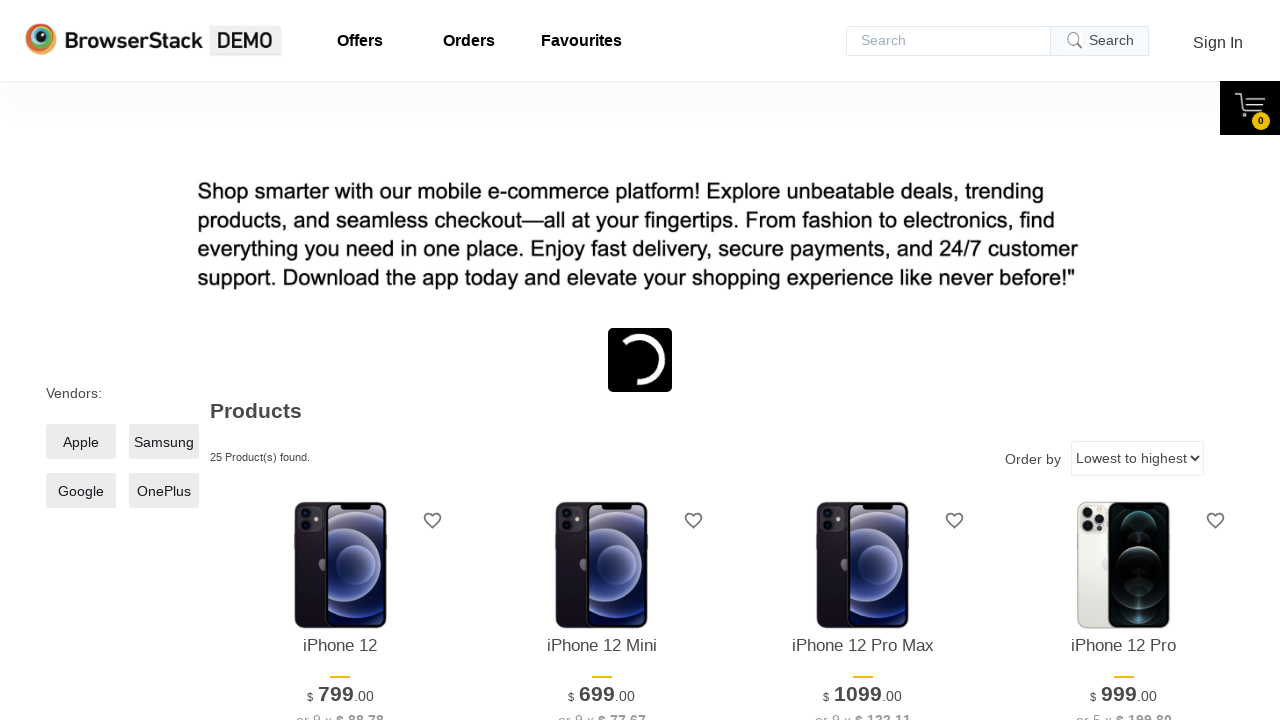

Price sorting applied and products re-sorted by lowest price
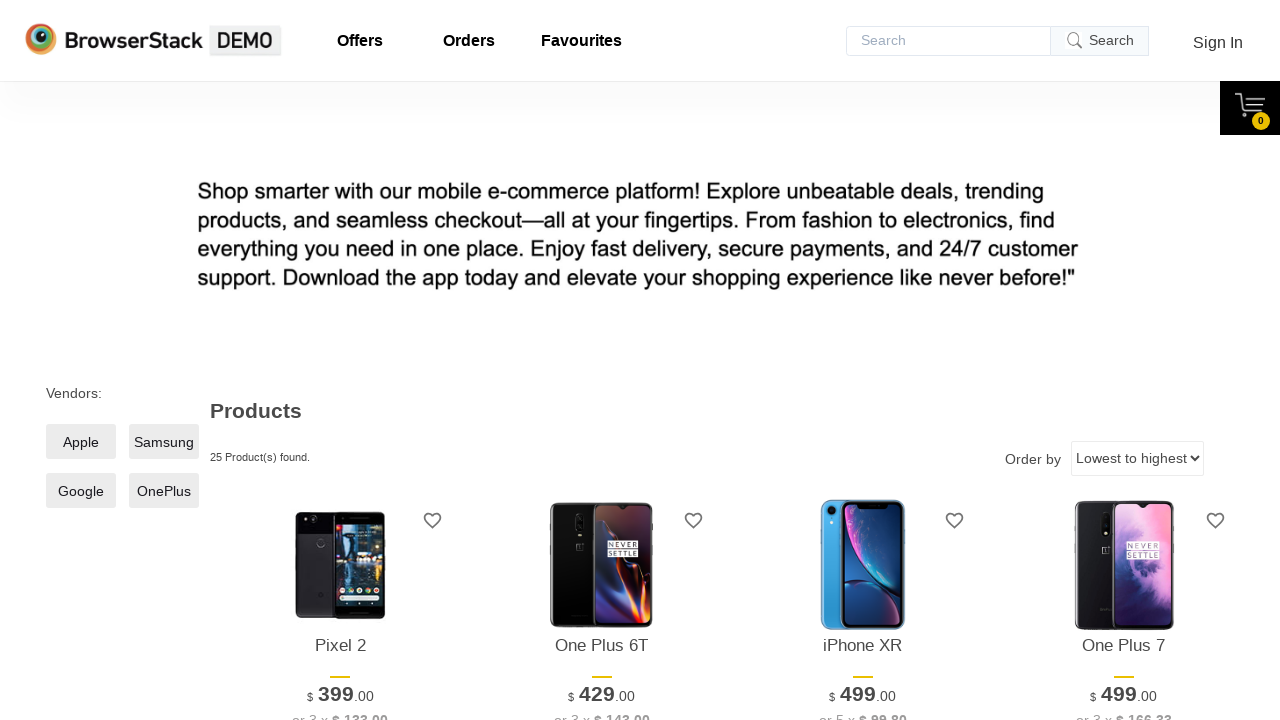

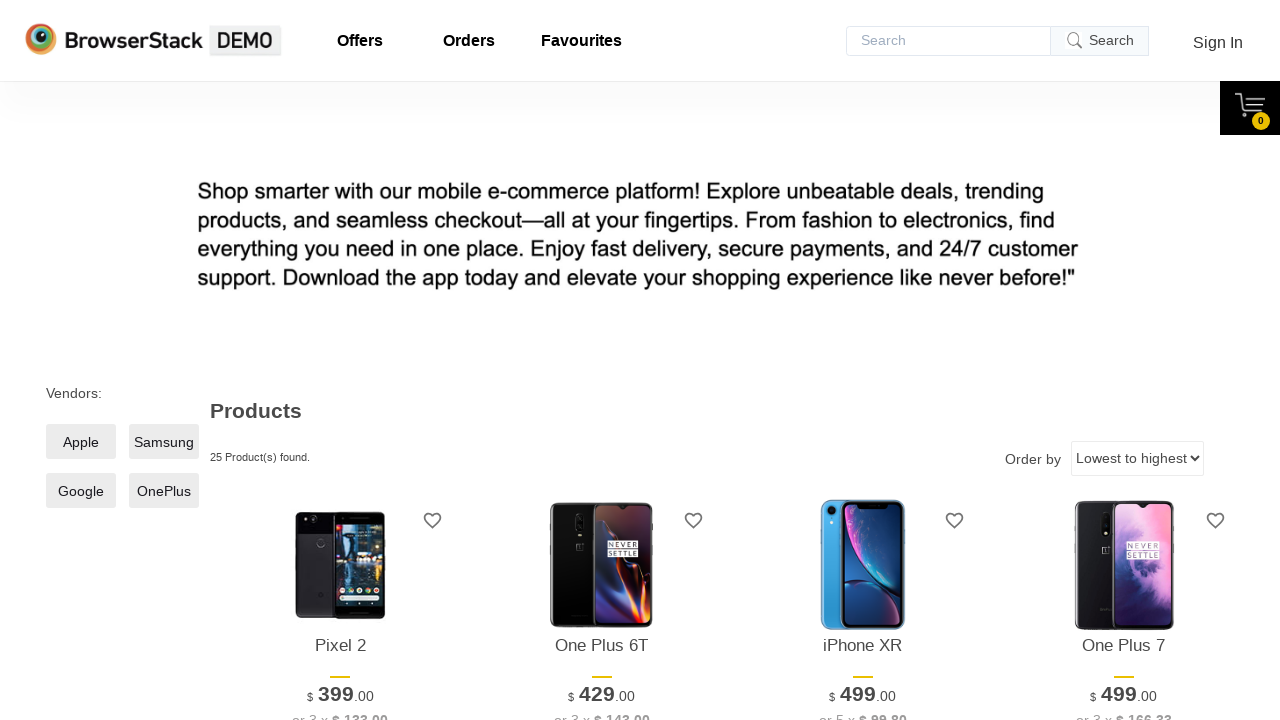